Tests form submission with an excessively long manufacturer name to verify error handling

Starting URL: https://carros-crud.vercel.app/

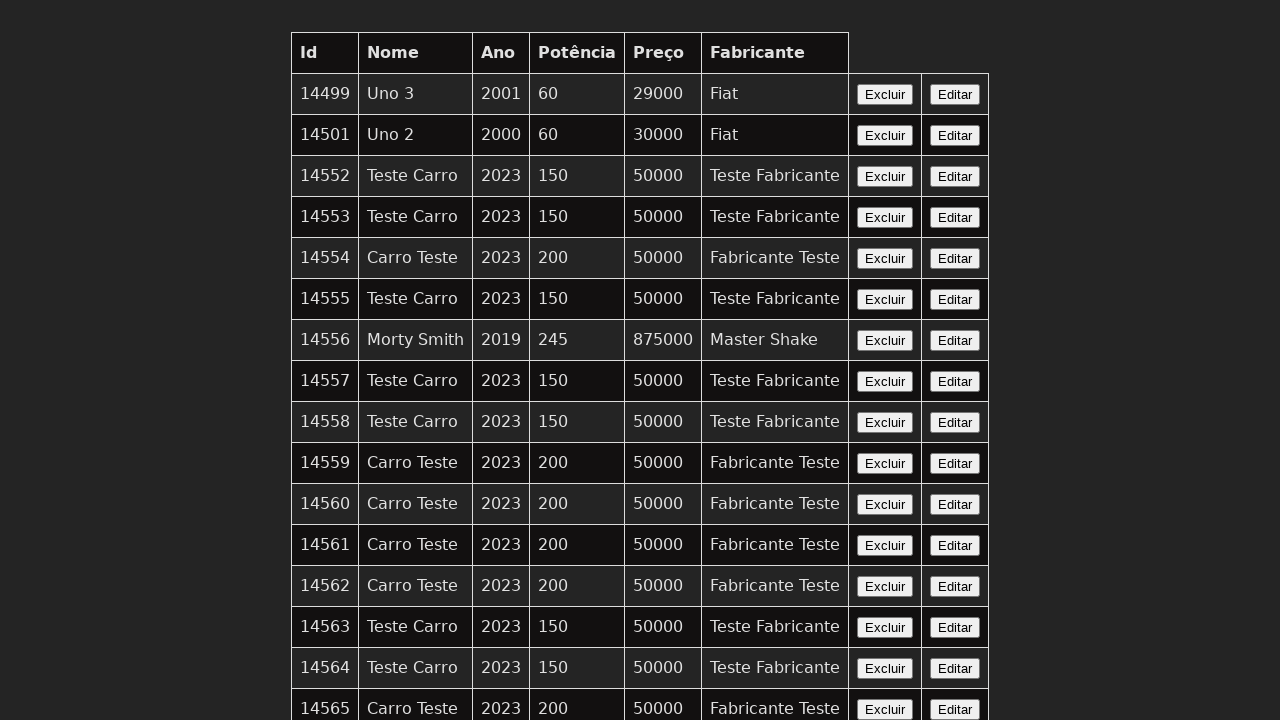

Filled 'nome' field with 'Roberto' on input[name='nome']
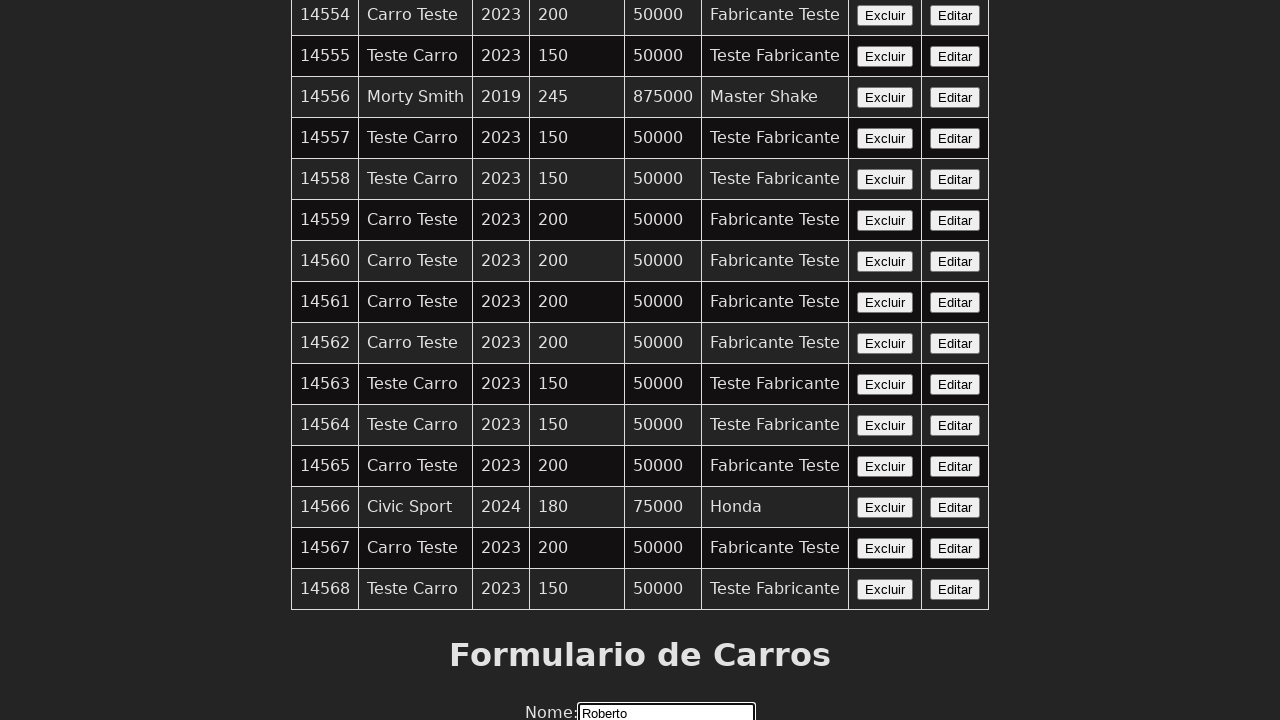

Filled 'ano' field with '2021' on input[name='ano']
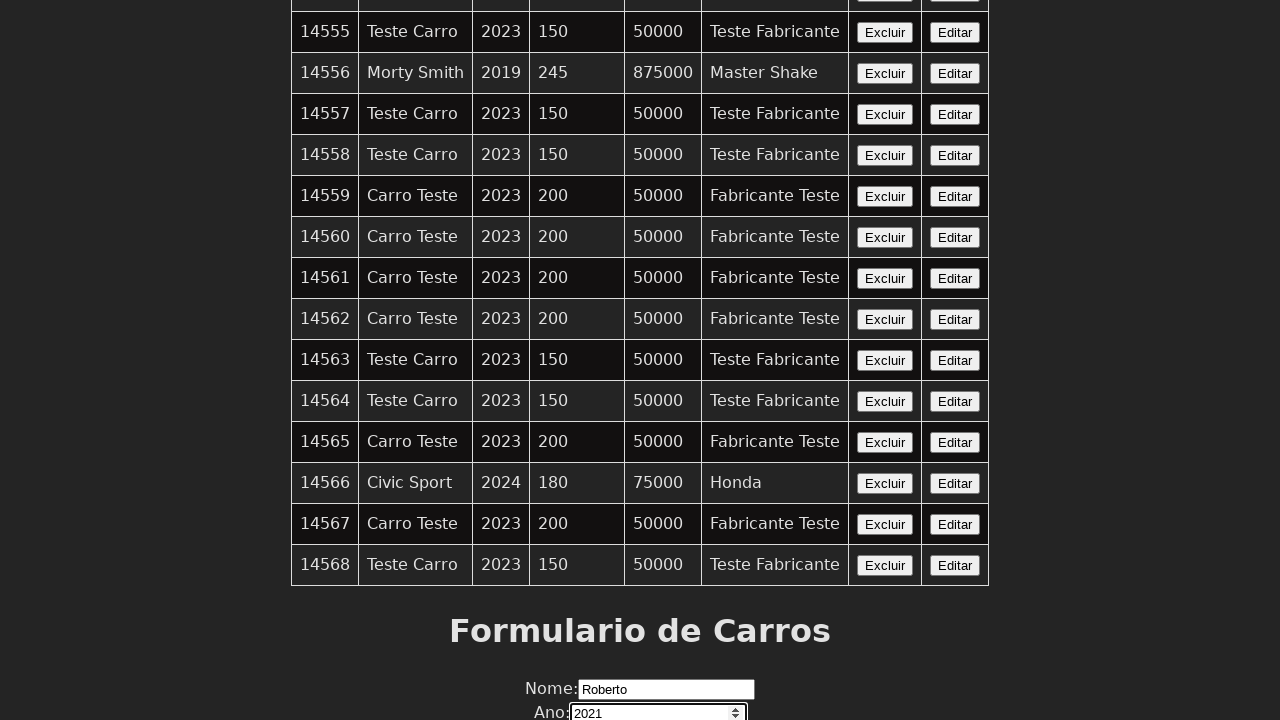

Filled 'potencia' field with '275' on input[name='potencia']
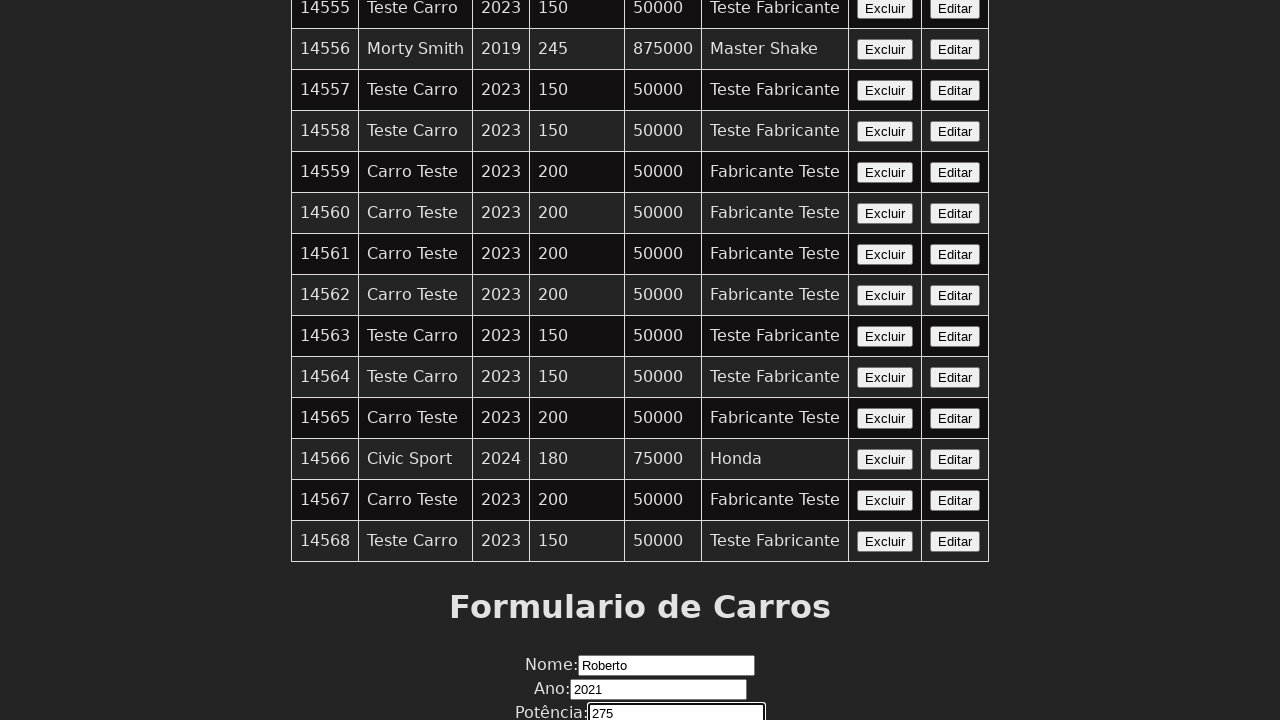

Filled 'preco' field with '320000' on input[name='preco']
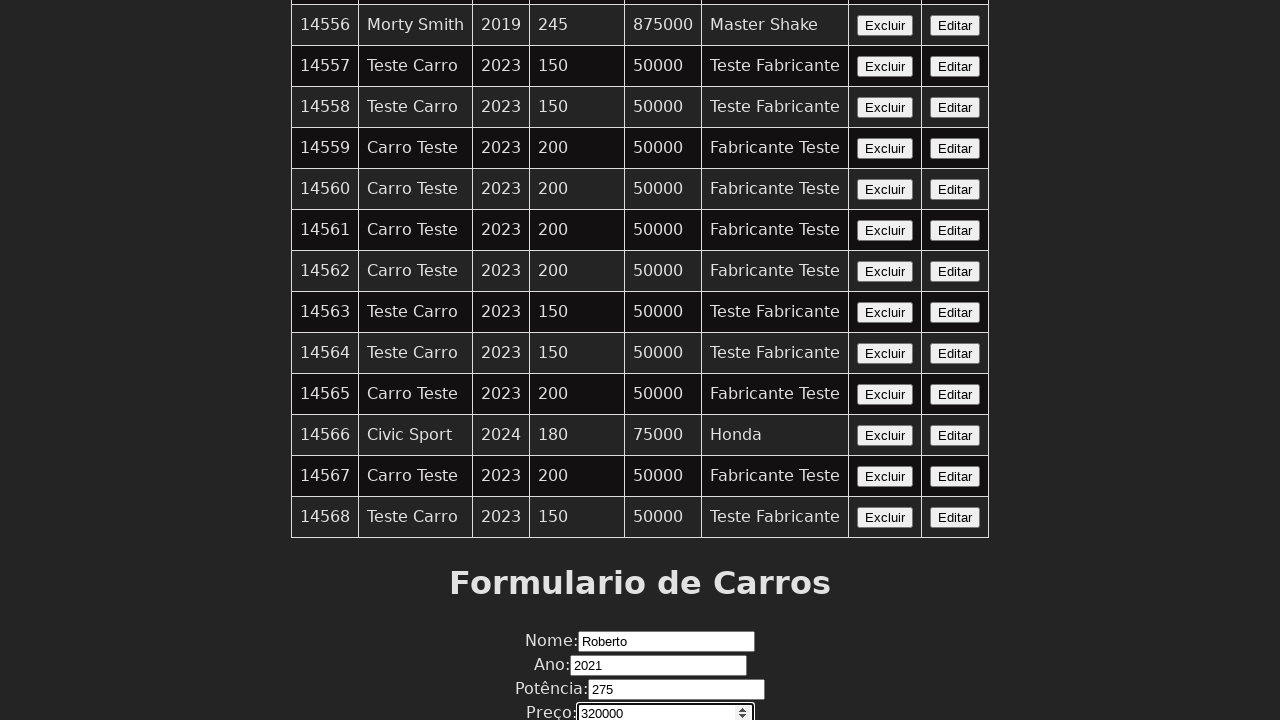

Filled 'fabricante' field with excessively long manufacturer name (1050 characters) on input[name='fabricante']
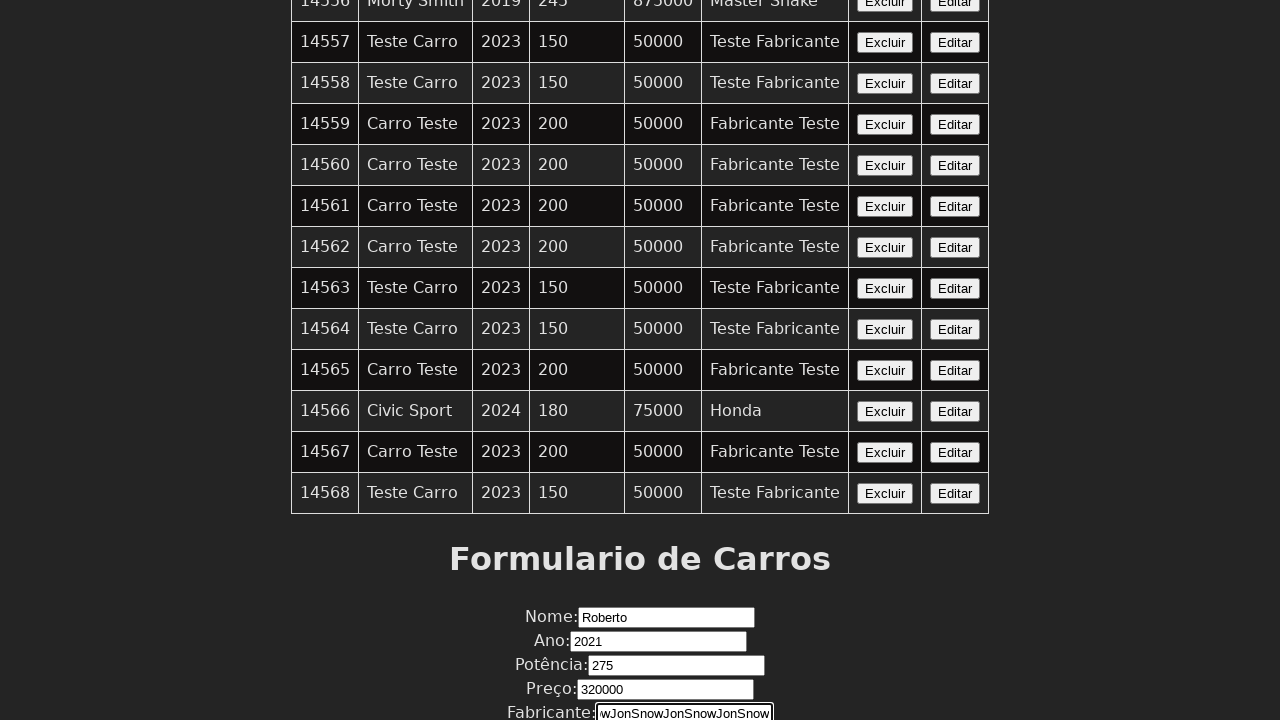

Clicked 'Enviar' button to submit form at (640, 676) on xpath=//button[contains(text(),'Enviar')]
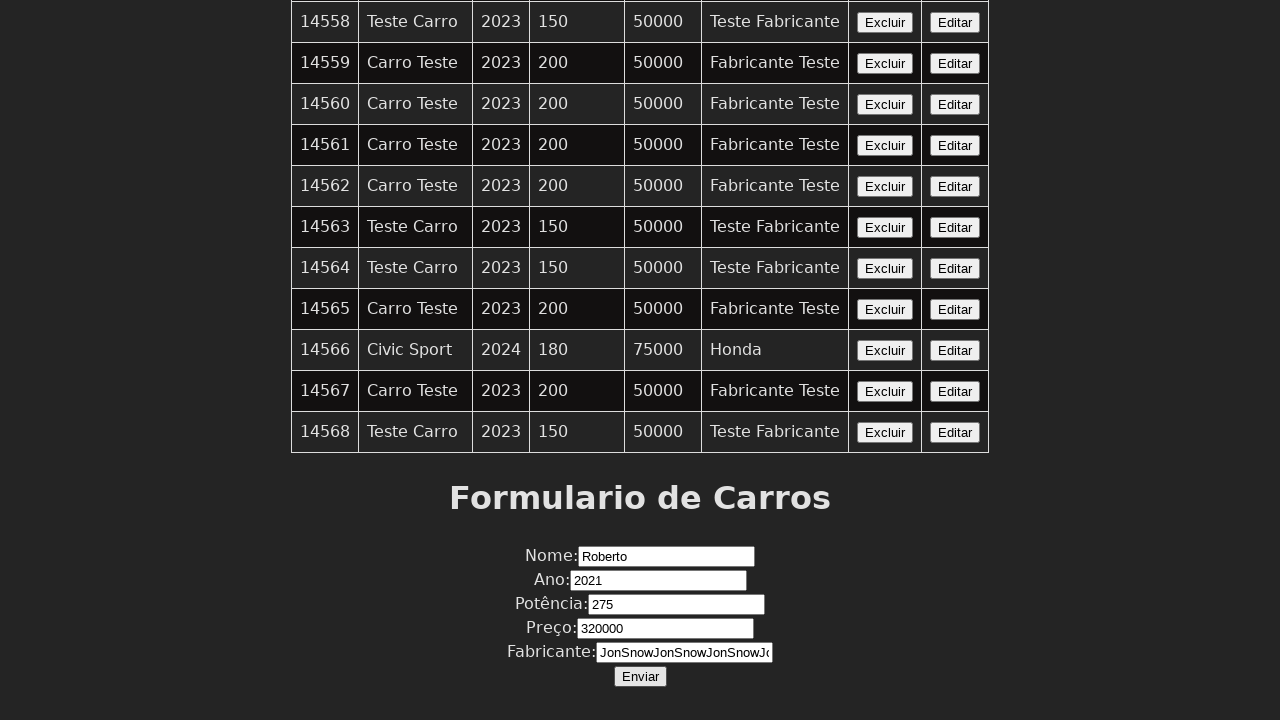

Set up dialog handler to accept alerts
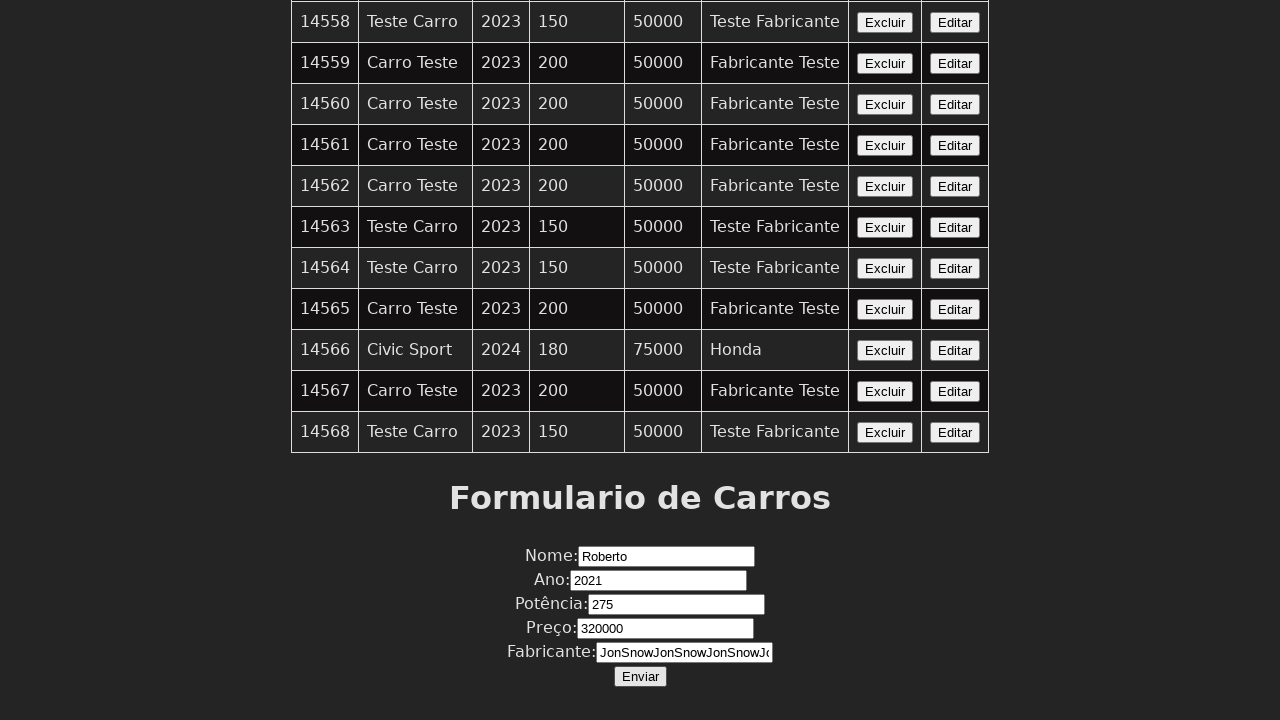

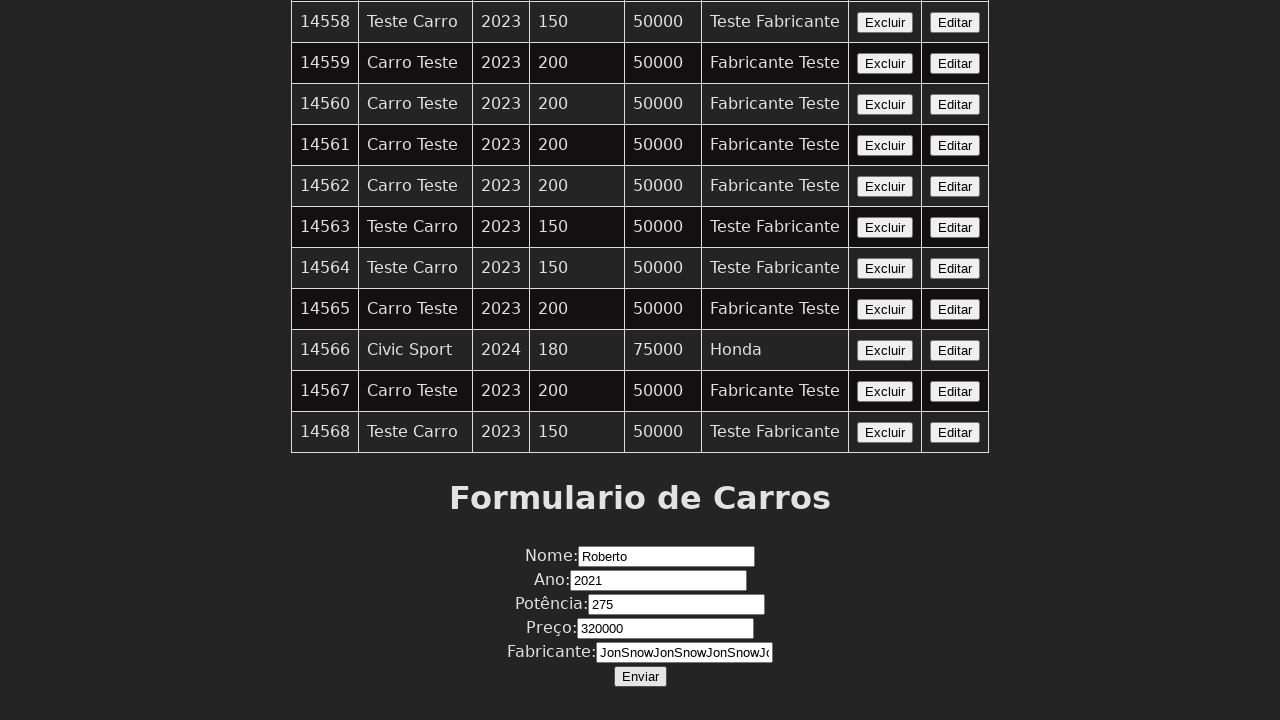